Tests adding todo items by filling the input field and pressing Enter, verifying that items appear in the list correctly.

Starting URL: https://demo.playwright.dev/todomvc

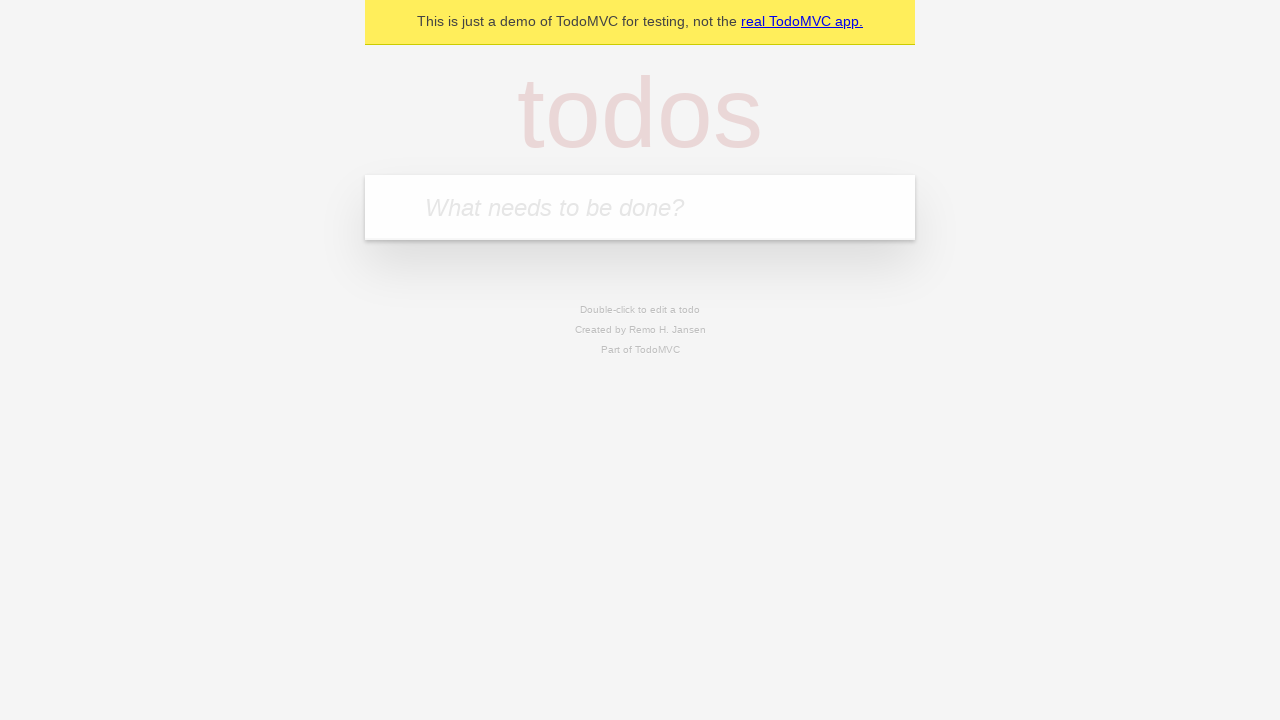

Filled todo input with 'buy some cheese' on internal:attr=[placeholder="What needs to be done?"i]
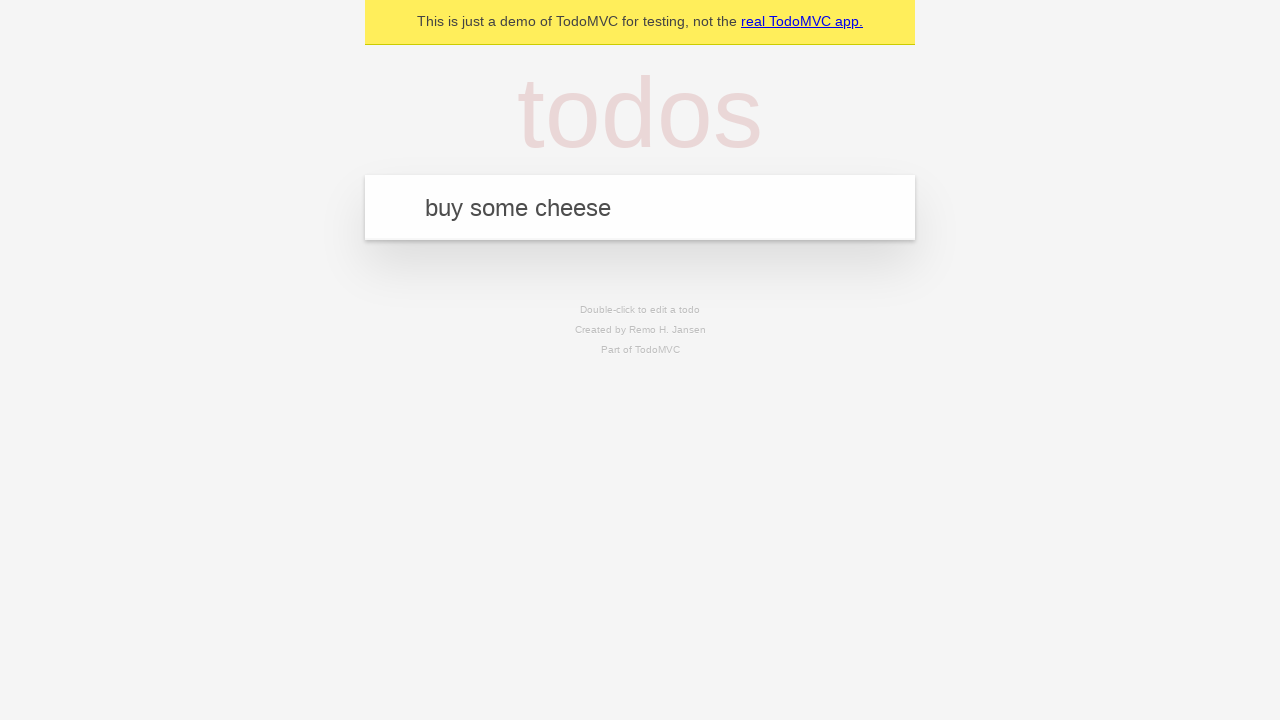

Pressed Enter to submit first todo item on internal:attr=[placeholder="What needs to be done?"i]
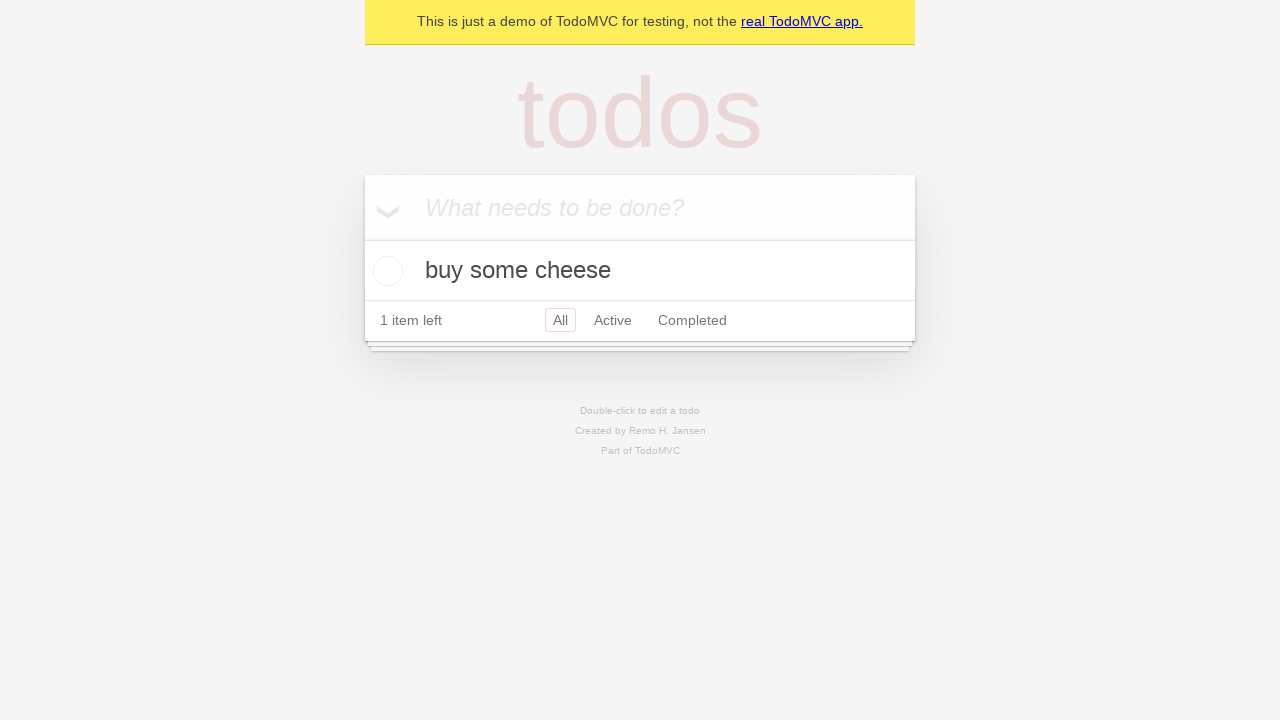

First todo item appeared in the list
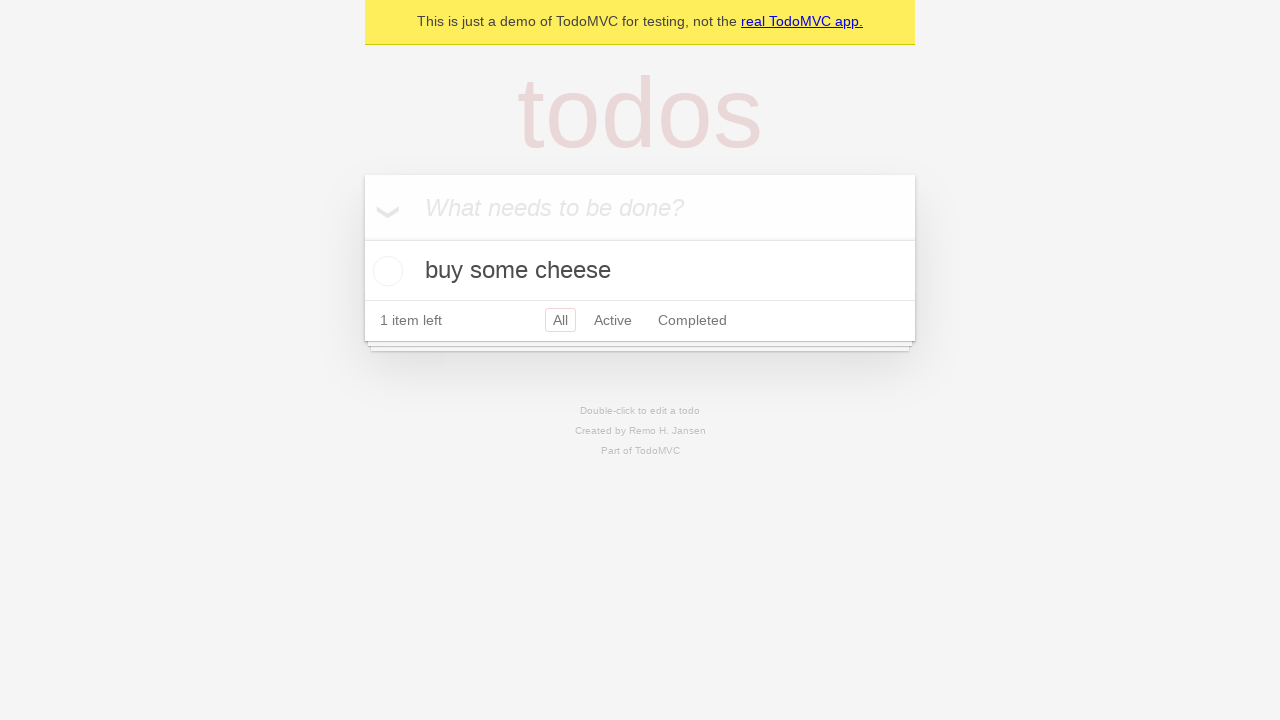

Filled todo input with 'feed the cat' on internal:attr=[placeholder="What needs to be done?"i]
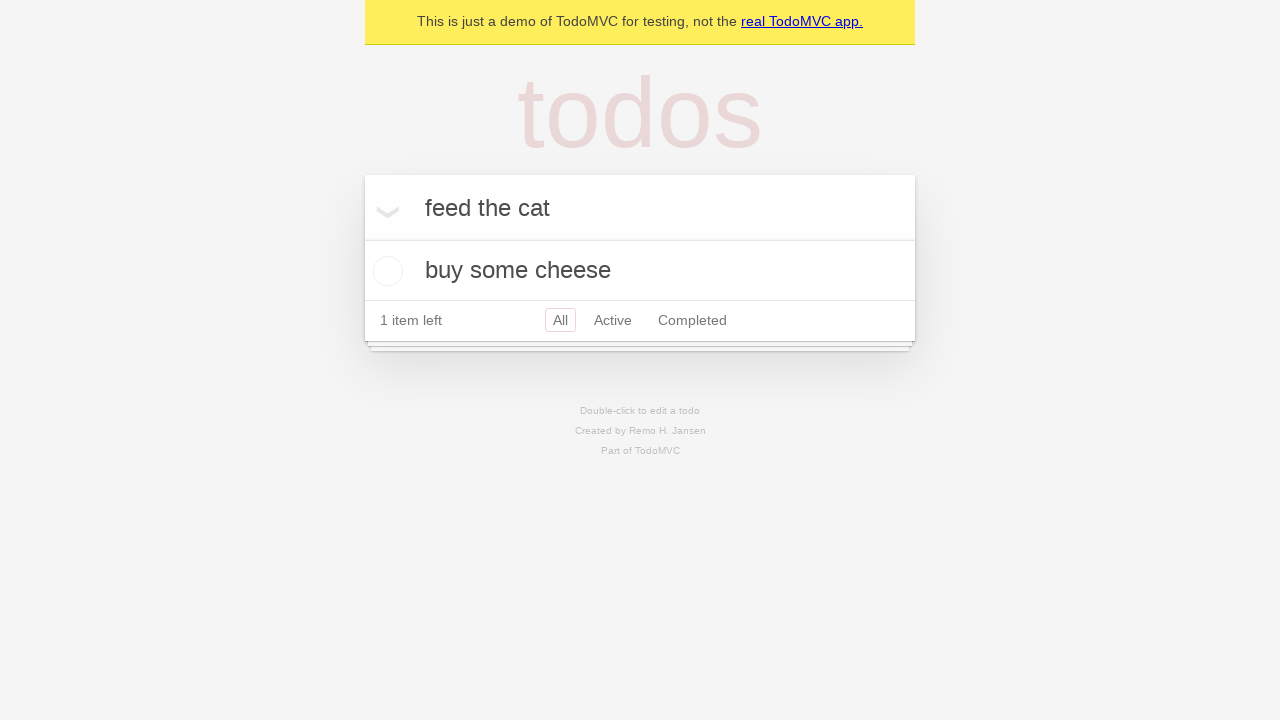

Pressed Enter to submit second todo item on internal:attr=[placeholder="What needs to be done?"i]
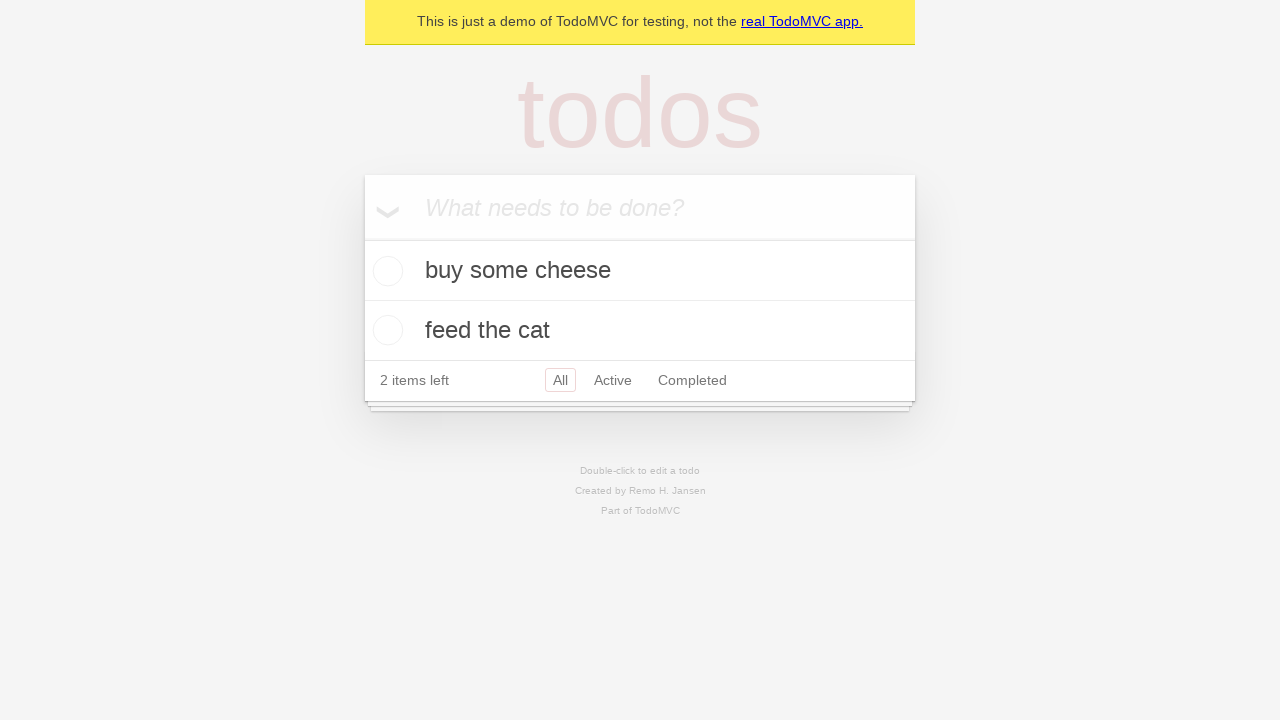

Second todo item appeared in the list, both items now visible
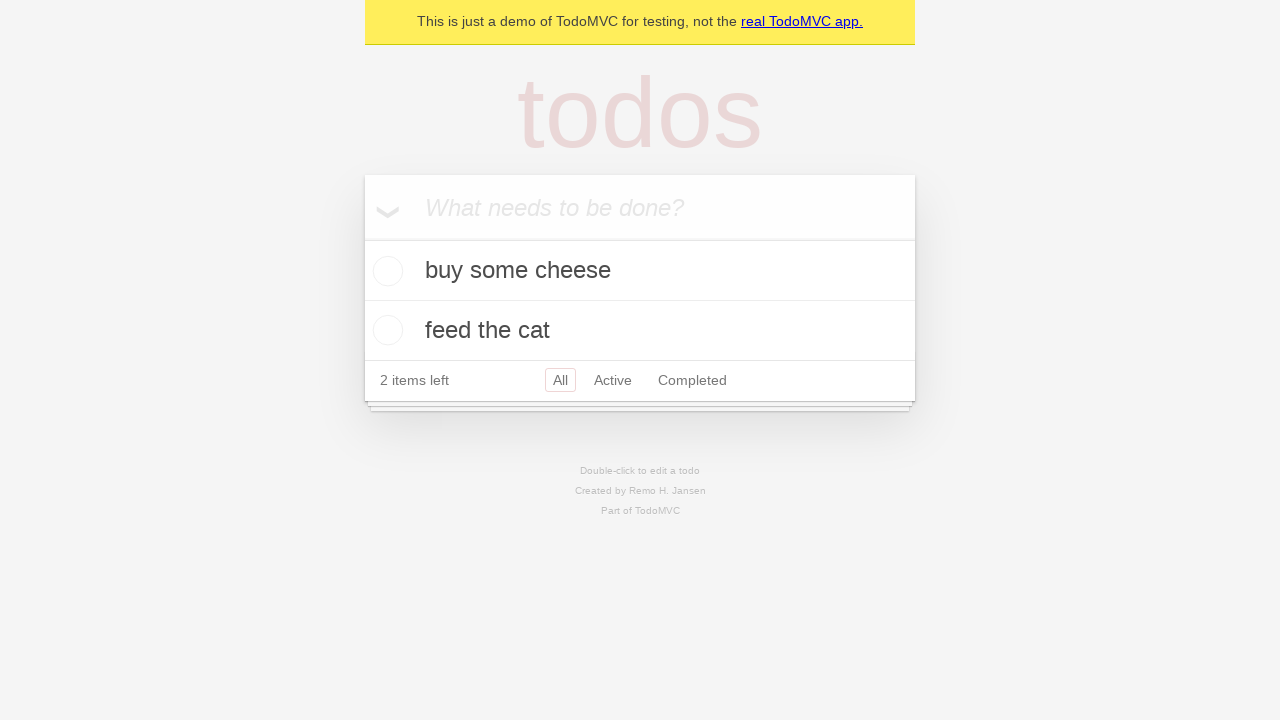

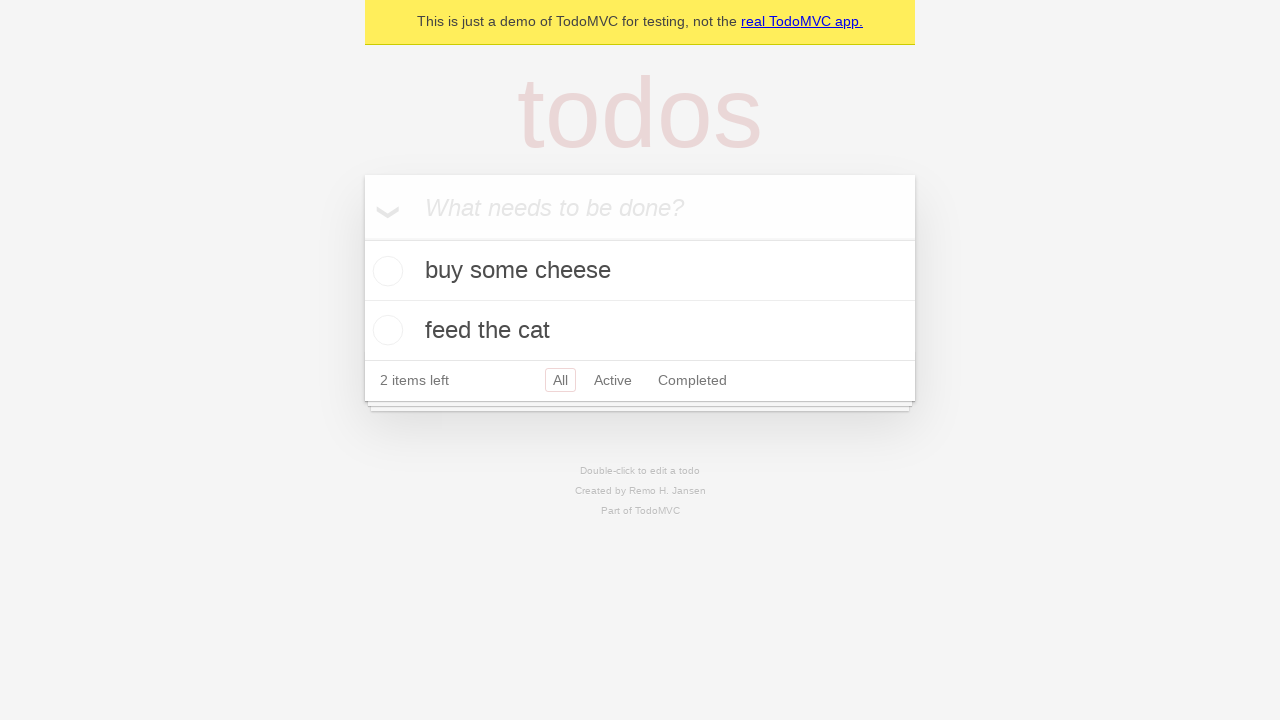